Tests entering text into a JavaScript prompt dialog and verifying the entered text

Starting URL: https://the-internet.herokuapp.com/javascript_alerts

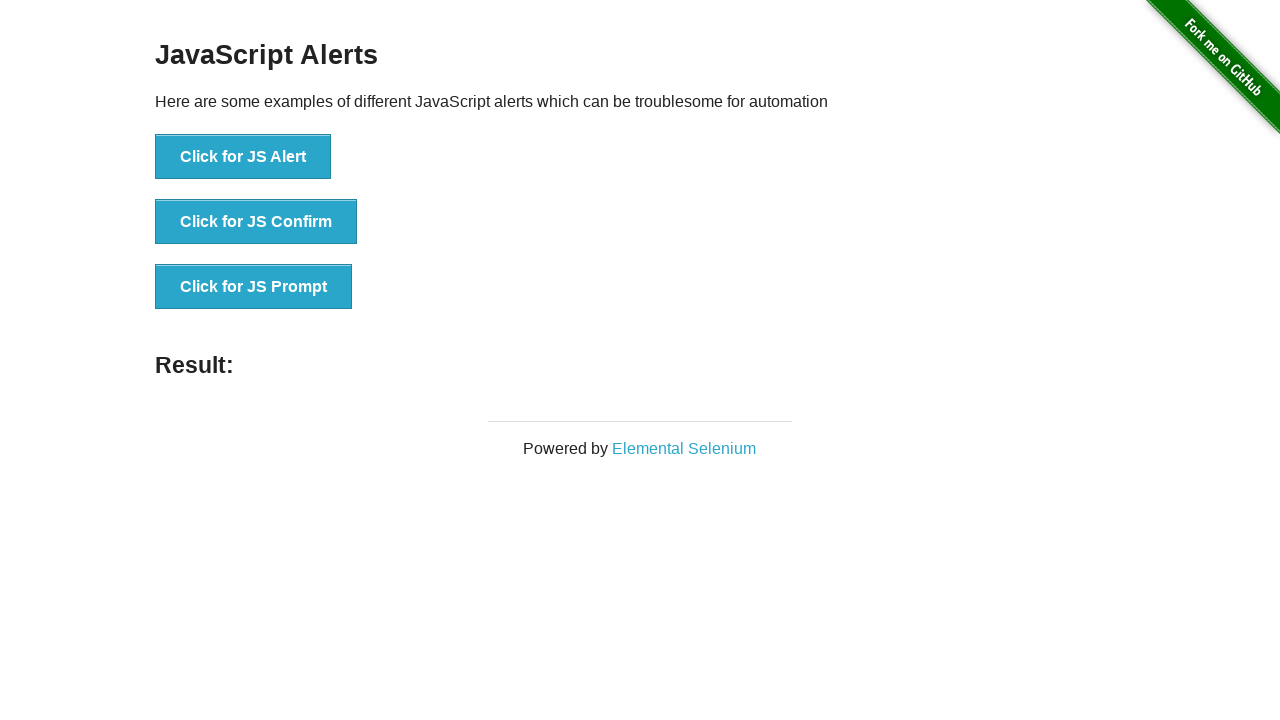

Set up dialog handler to accept prompt with text 'Hello'
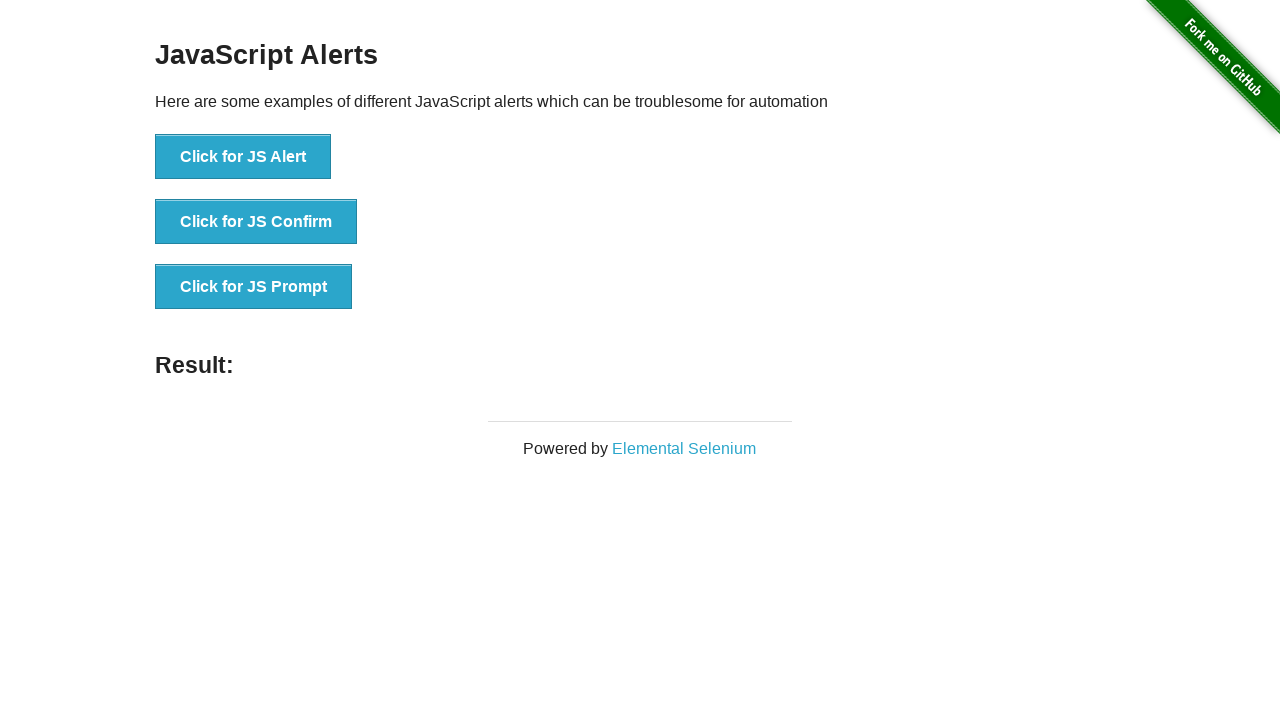

Clicked button to trigger JavaScript prompt dialog at (254, 287) on xpath=//button[.='Click for JS Prompt']
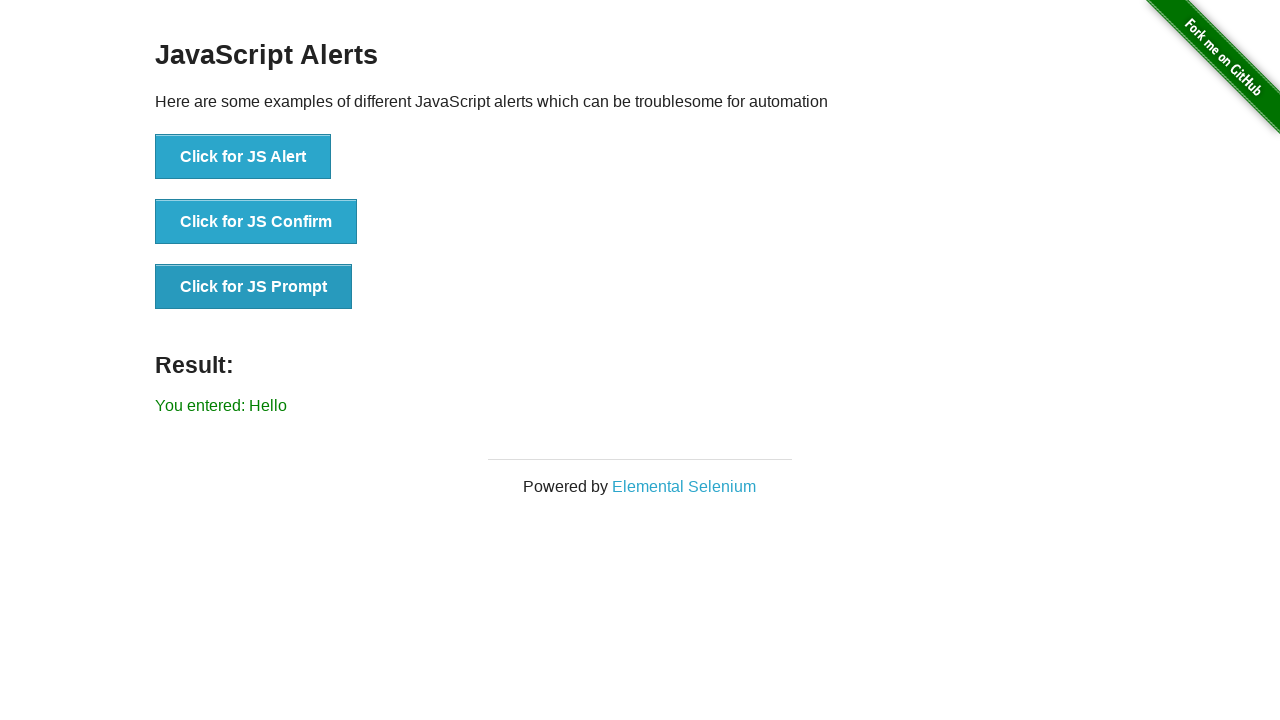

Verified result message displays 'You entered: Hello'
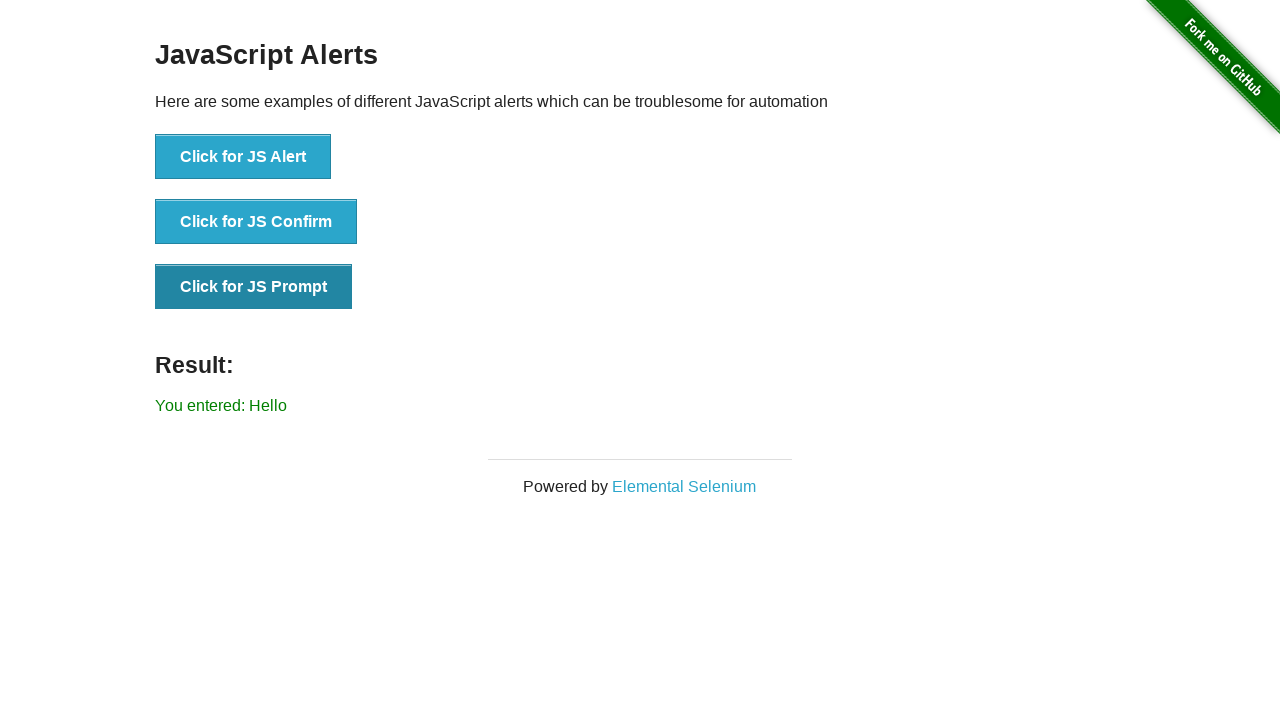

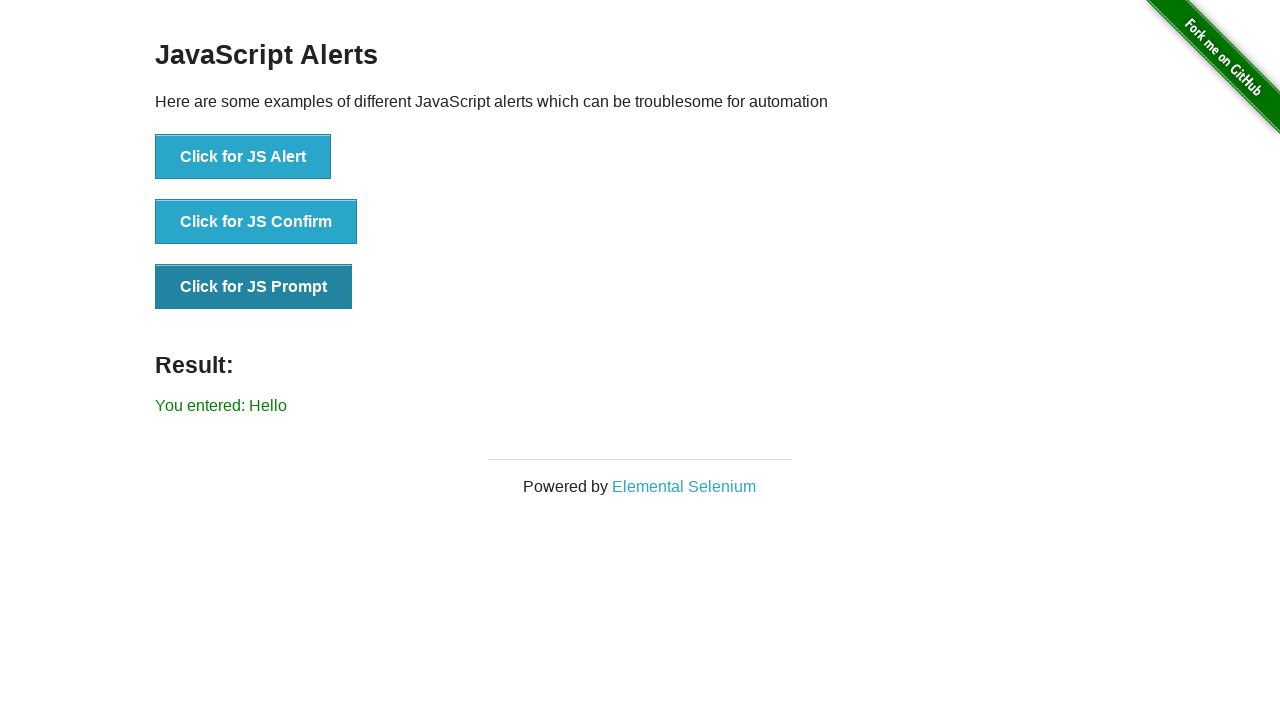